Tests the Add/Remove Elements page by clicking to add multiple elements and then clicking to delete some of them, verifying the dynamic addition and removal of DOM elements.

Starting URL: https://the-internet.herokuapp.com/

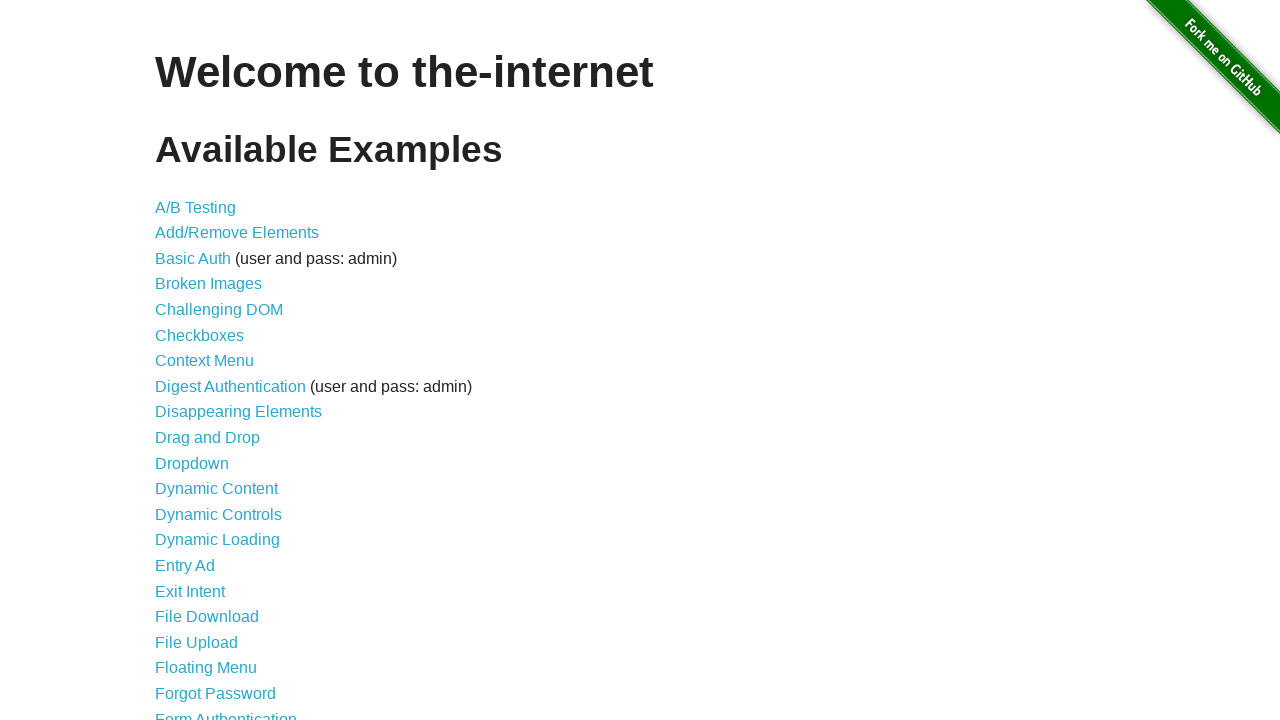

Clicked on Add/Remove Elements link at (237, 233) on text=Add/Remove Elements
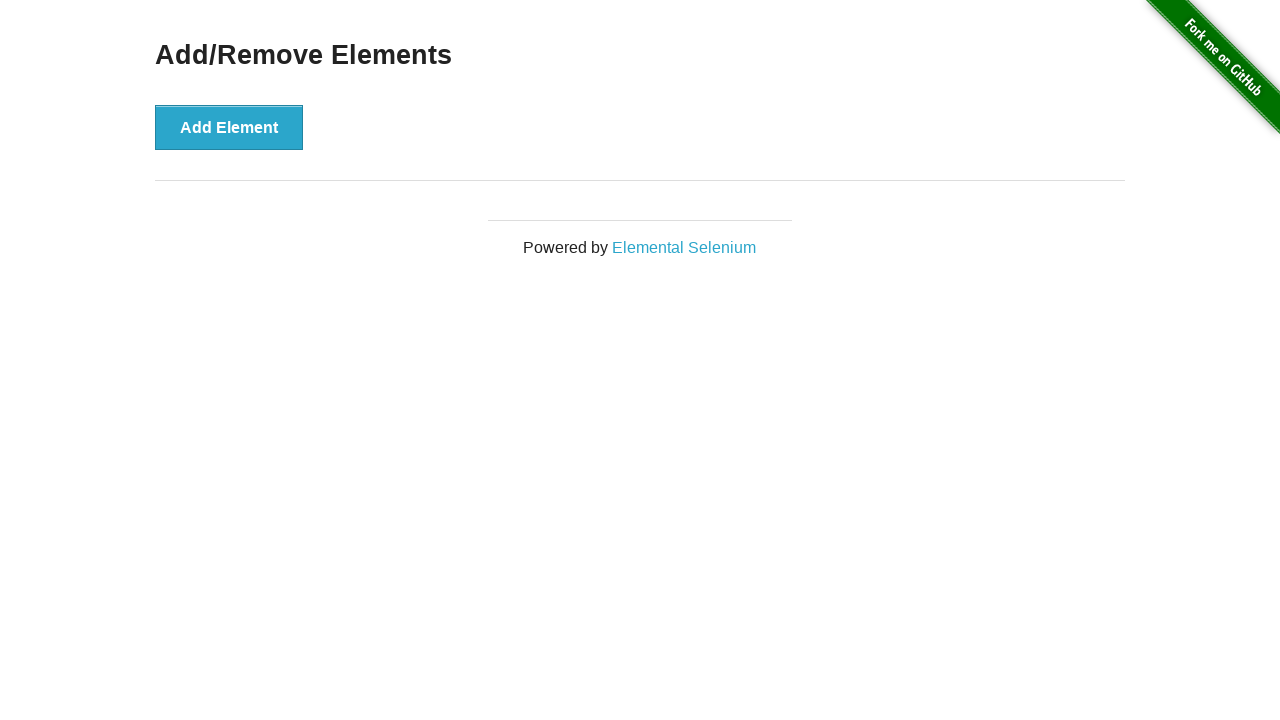

Add Element button loaded and visible
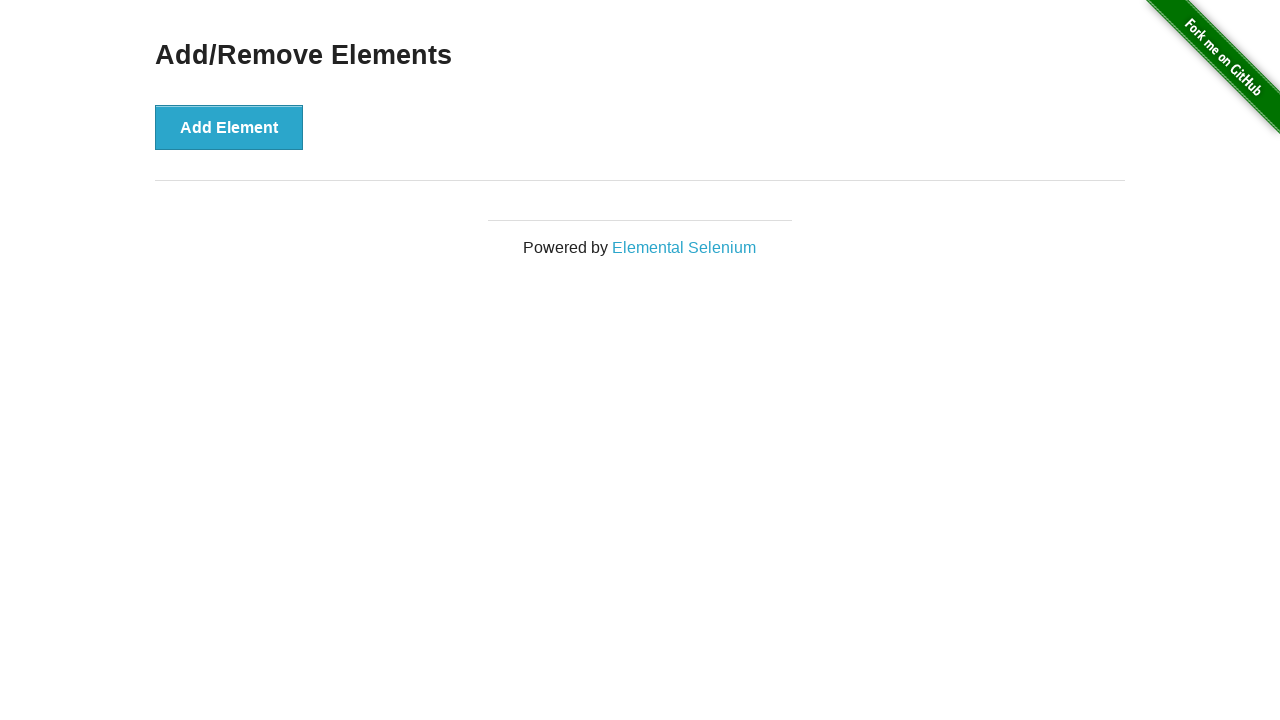

Clicked Add Element button (iteration 1/5) at (229, 127) on xpath=//button[text()='Add Element']
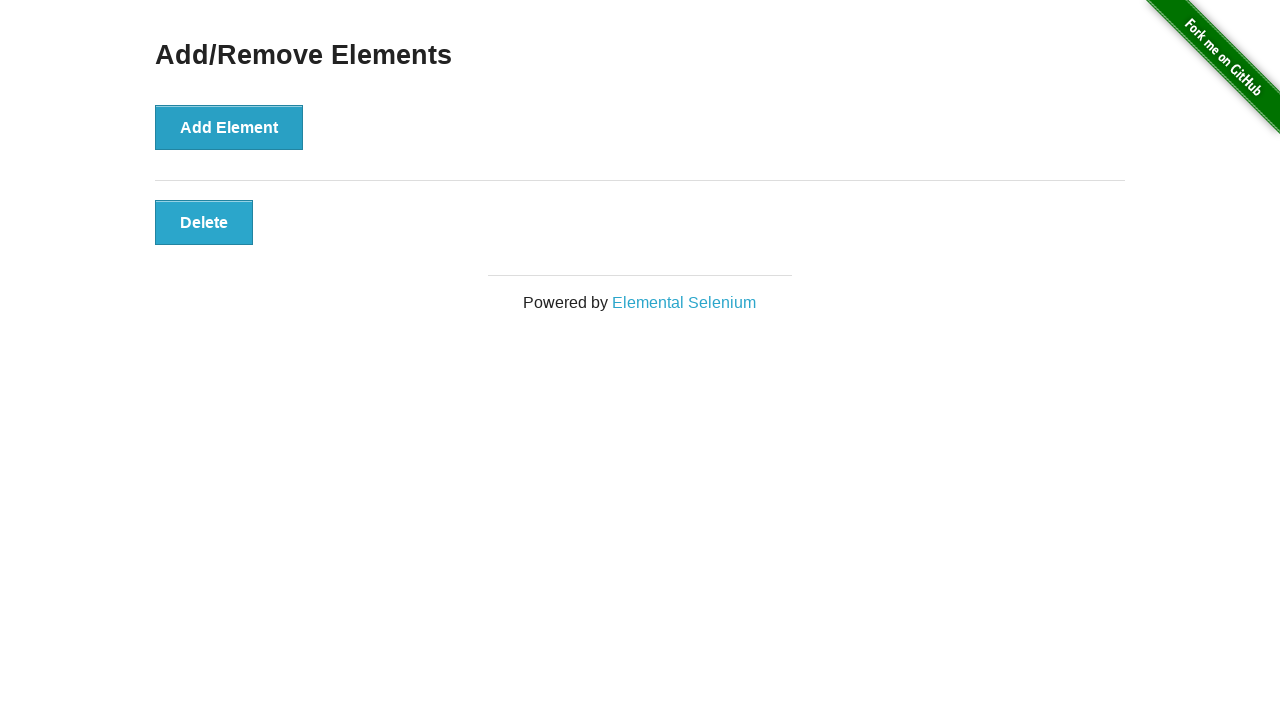

Clicked Add Element button (iteration 2/5) at (229, 127) on xpath=//button[text()='Add Element']
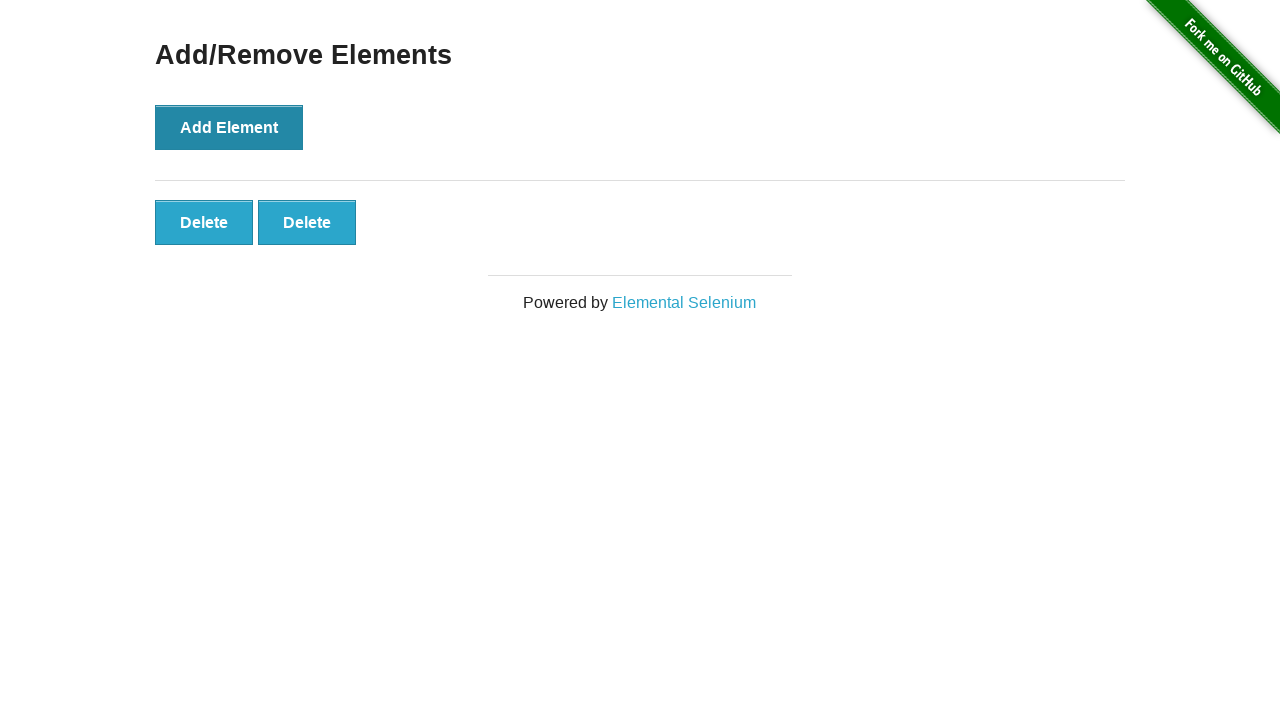

Clicked Add Element button (iteration 3/5) at (229, 127) on xpath=//button[text()='Add Element']
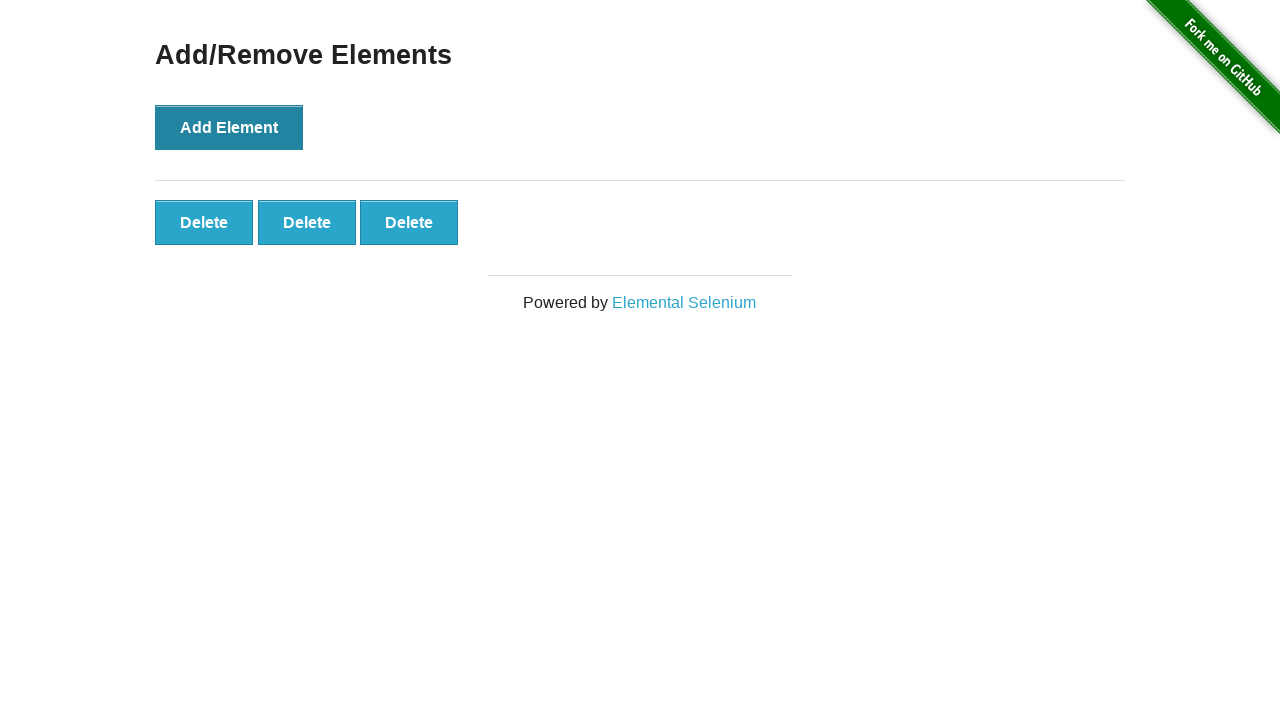

Clicked Add Element button (iteration 4/5) at (229, 127) on xpath=//button[text()='Add Element']
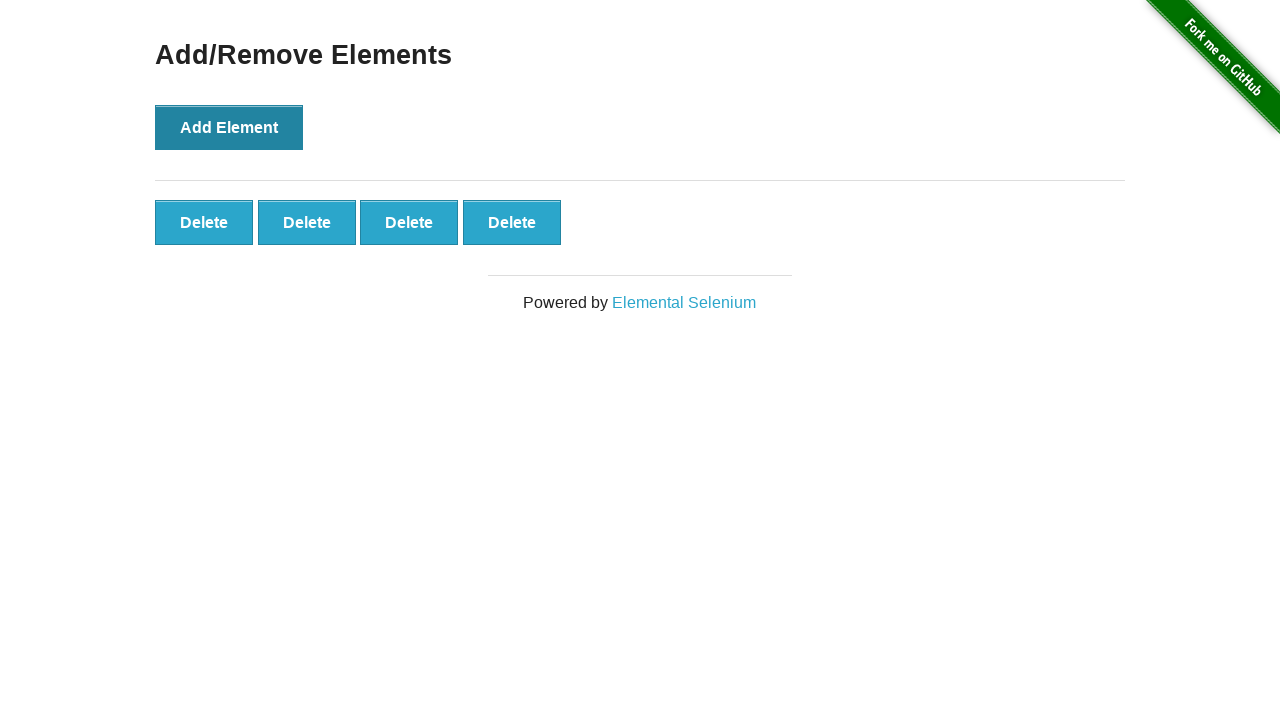

Clicked Add Element button (iteration 5/5) at (229, 127) on xpath=//button[text()='Add Element']
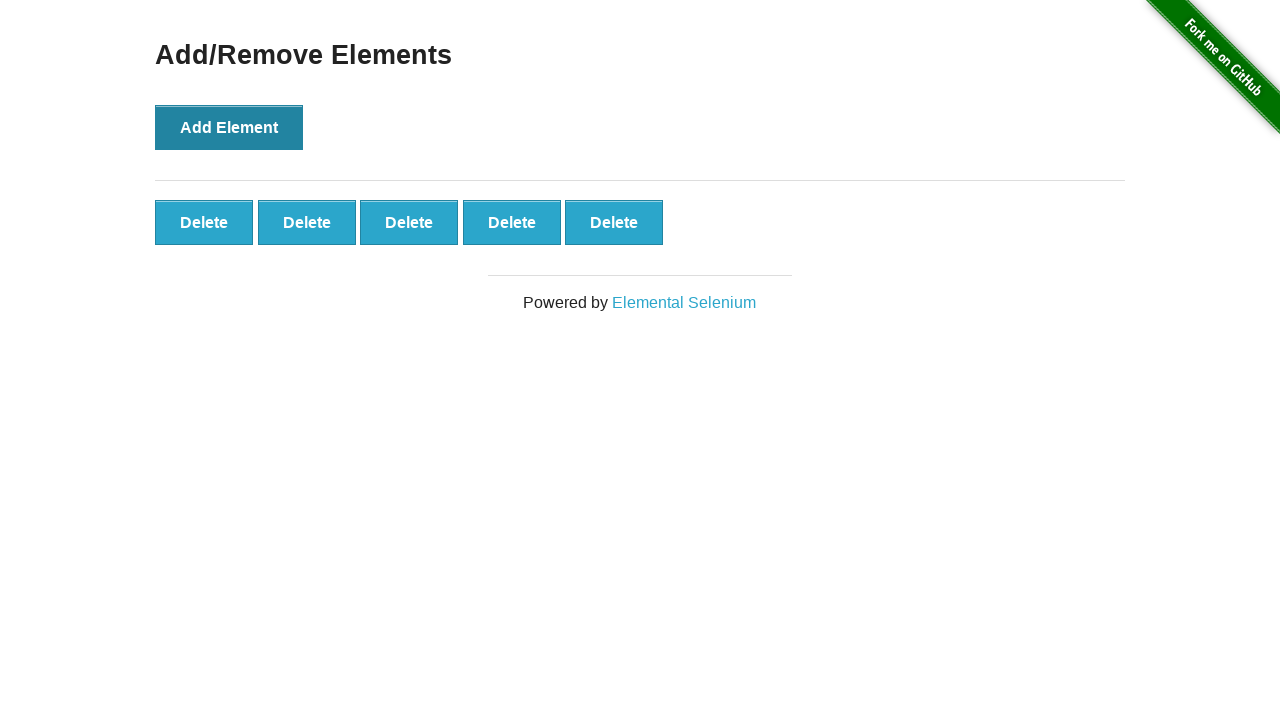

All 5 elements added to DOM
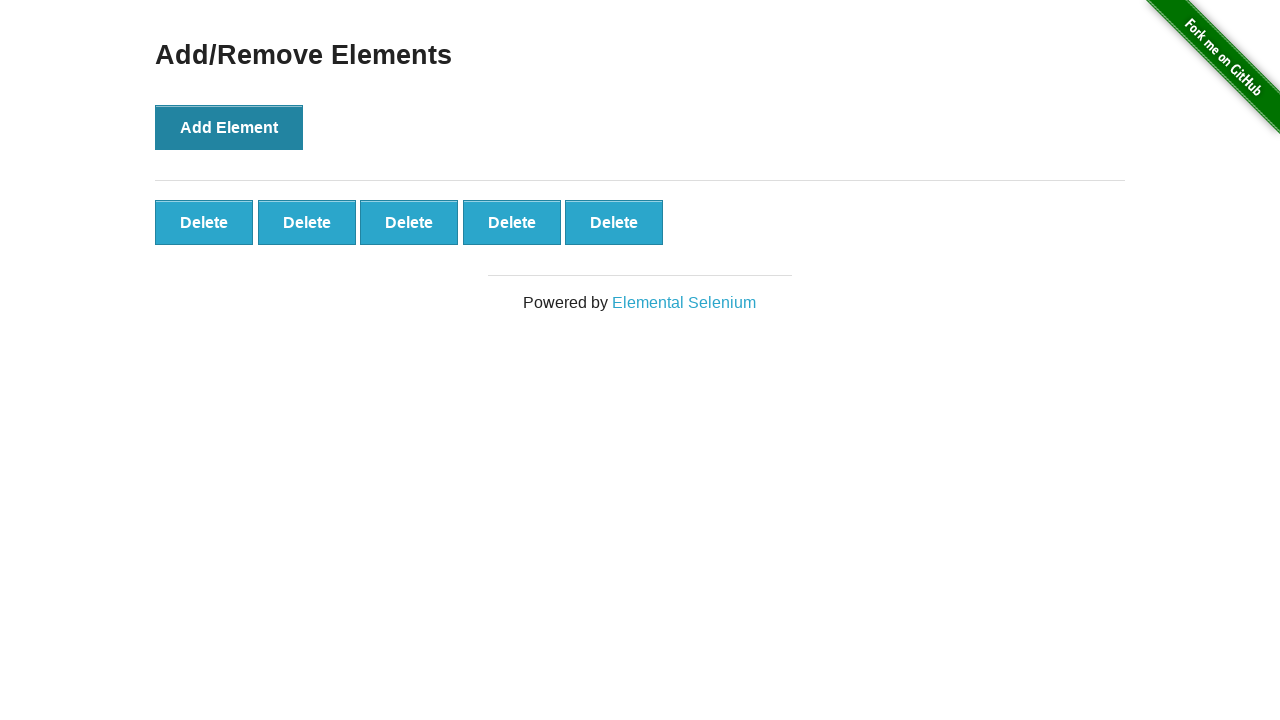

Clicked delete button (iteration 1/3) at (204, 222) on #elements button >> nth=0
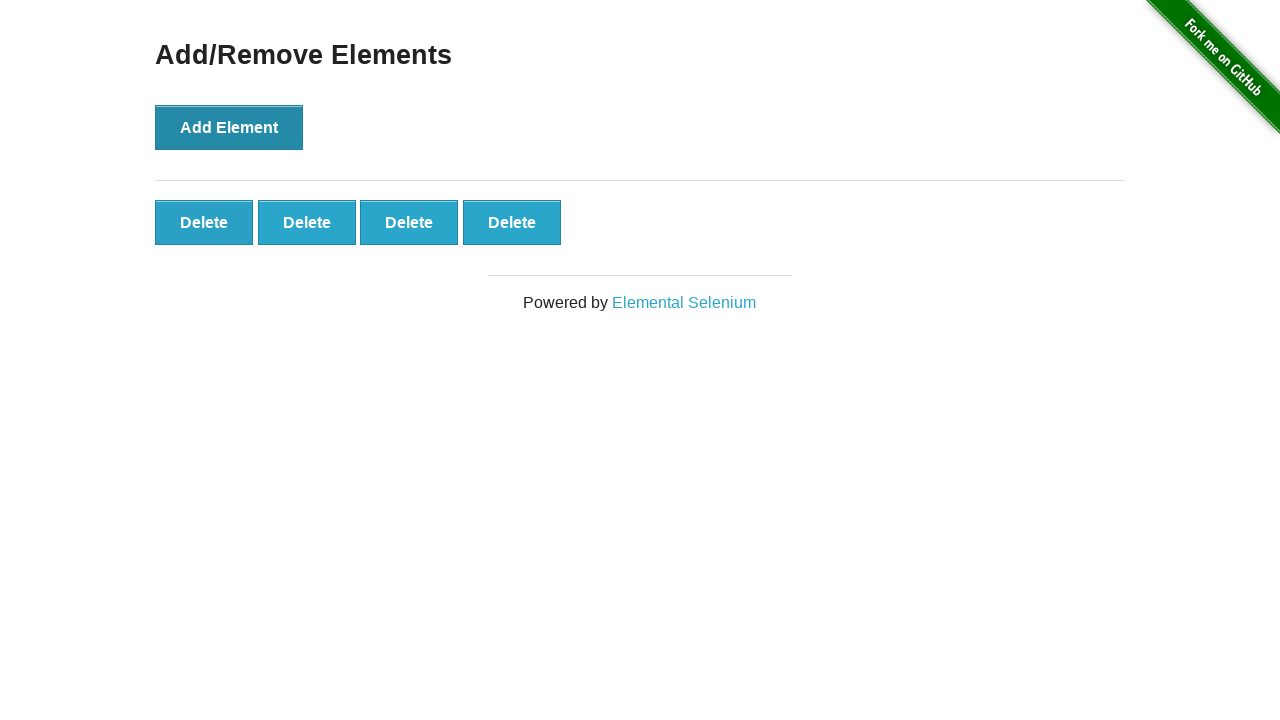

Waited 300ms for DOM update after deletion
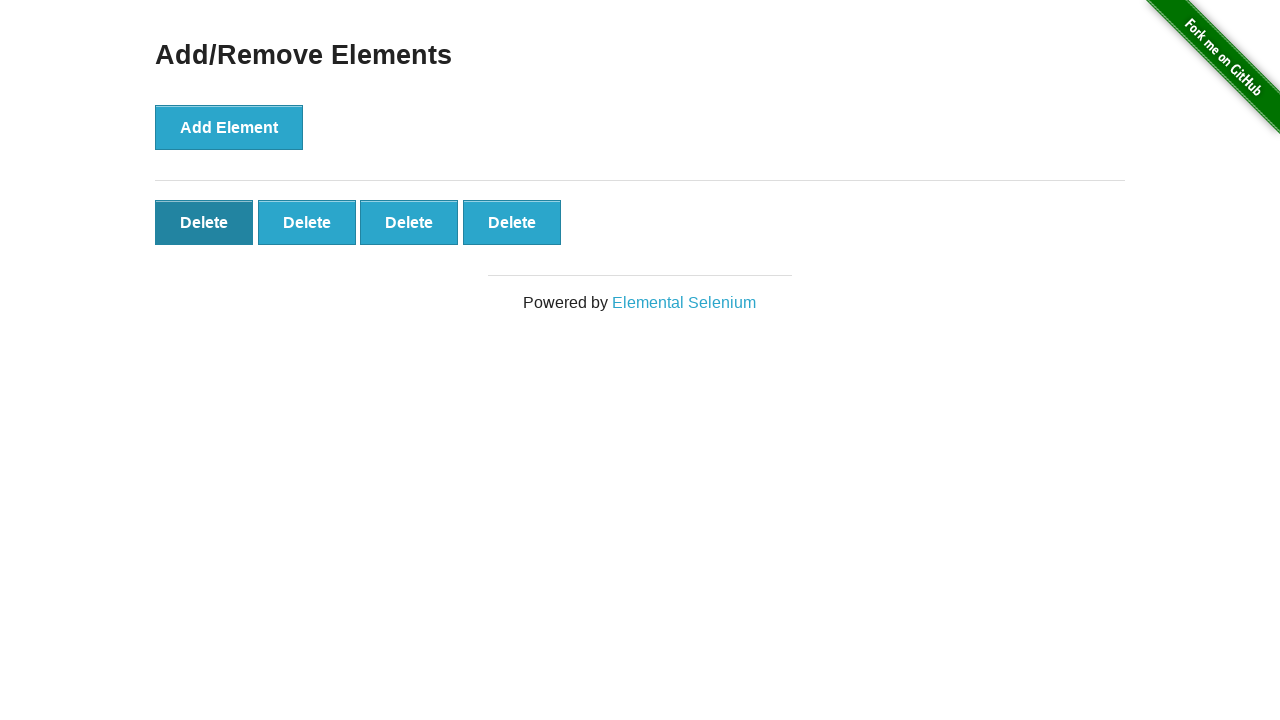

Clicked delete button (iteration 2/3) at (204, 222) on #elements button >> nth=0
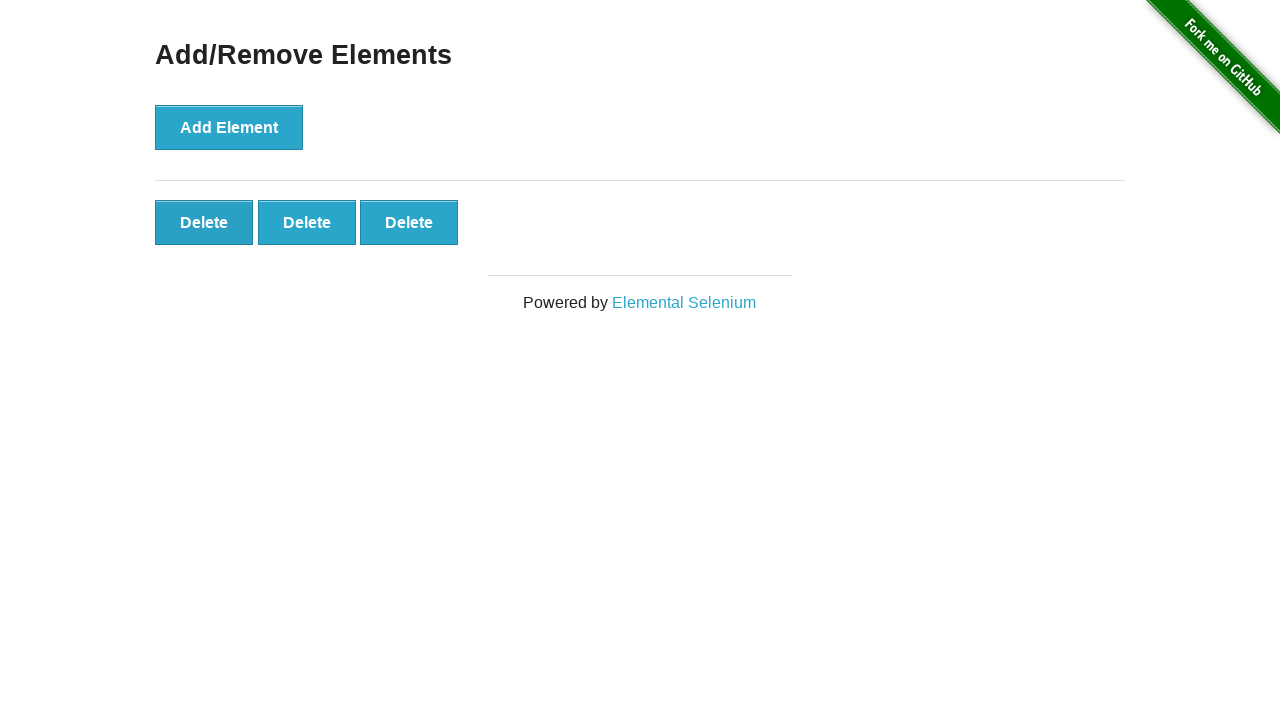

Waited 300ms for DOM update after deletion
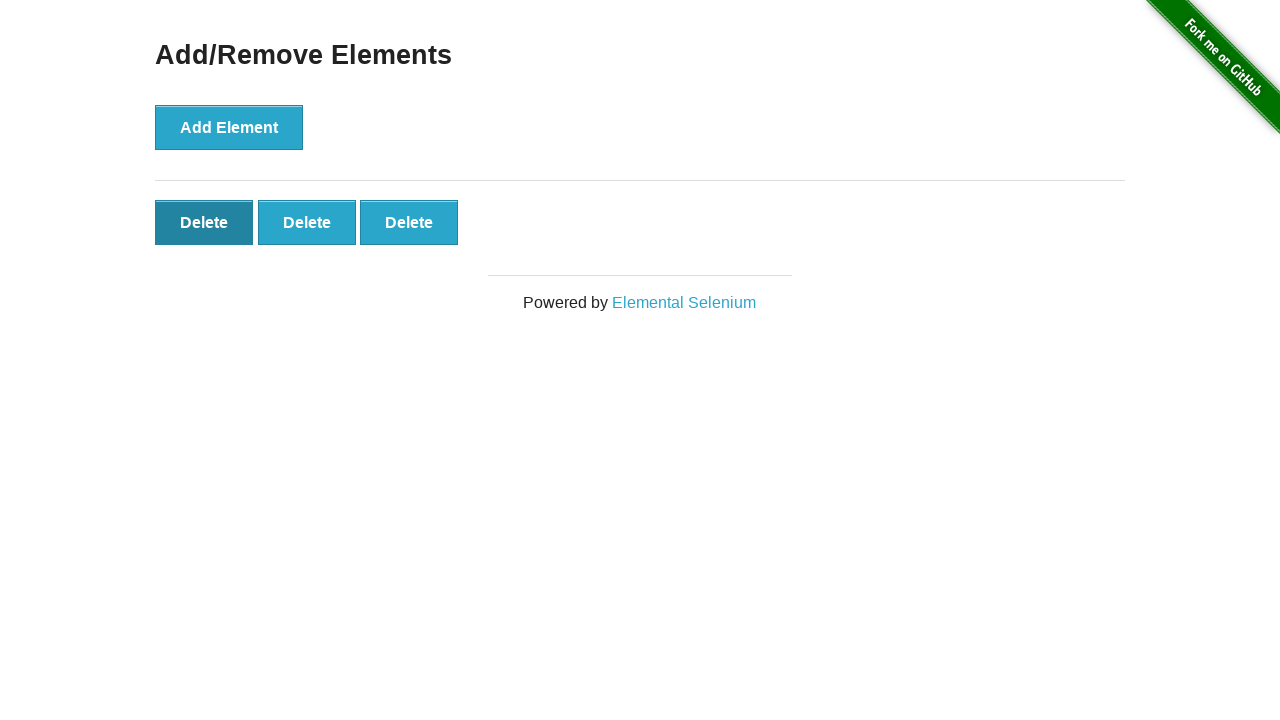

Clicked delete button (iteration 3/3) at (204, 222) on #elements button >> nth=0
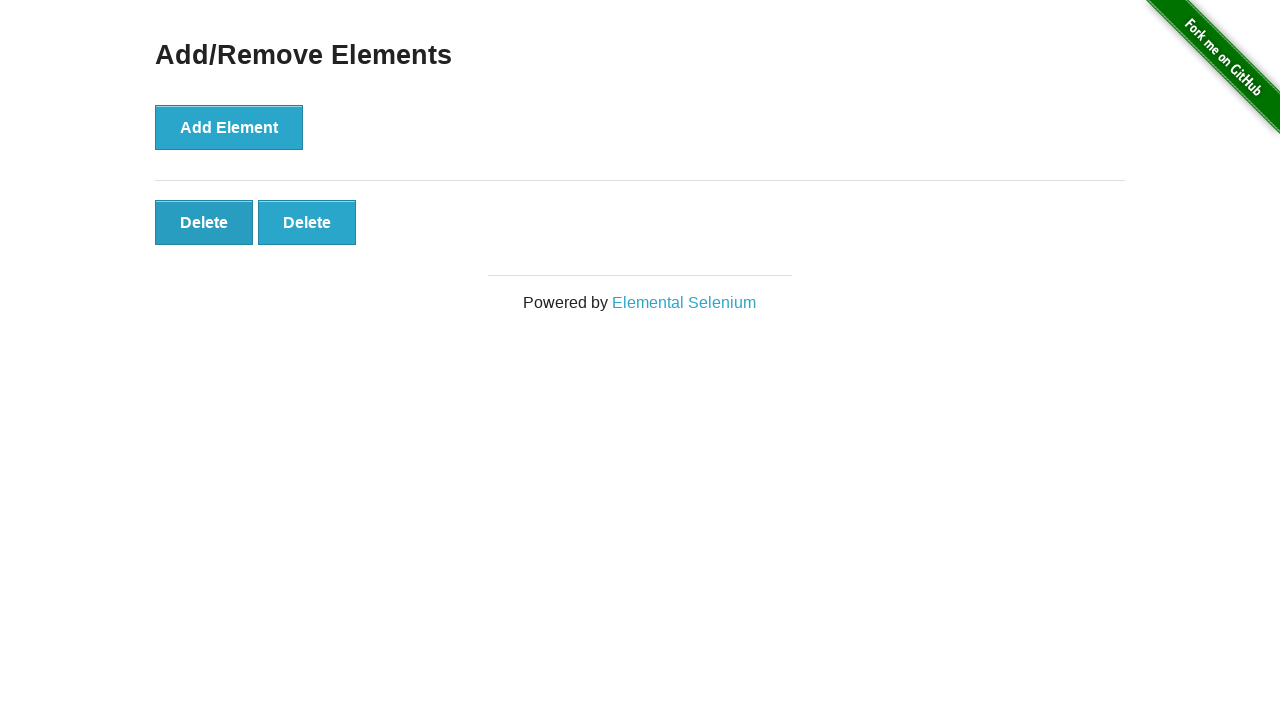

Waited 300ms for DOM update after deletion
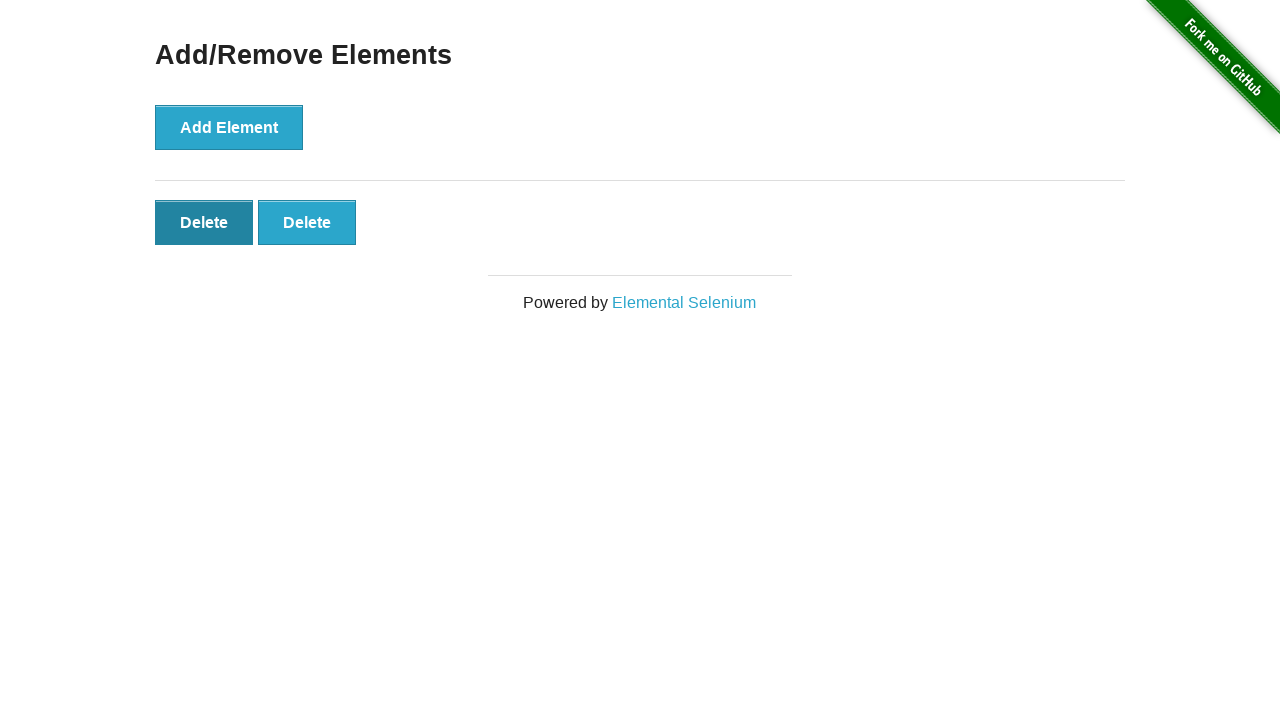

Verified 2 remaining elements matches expected count of 2
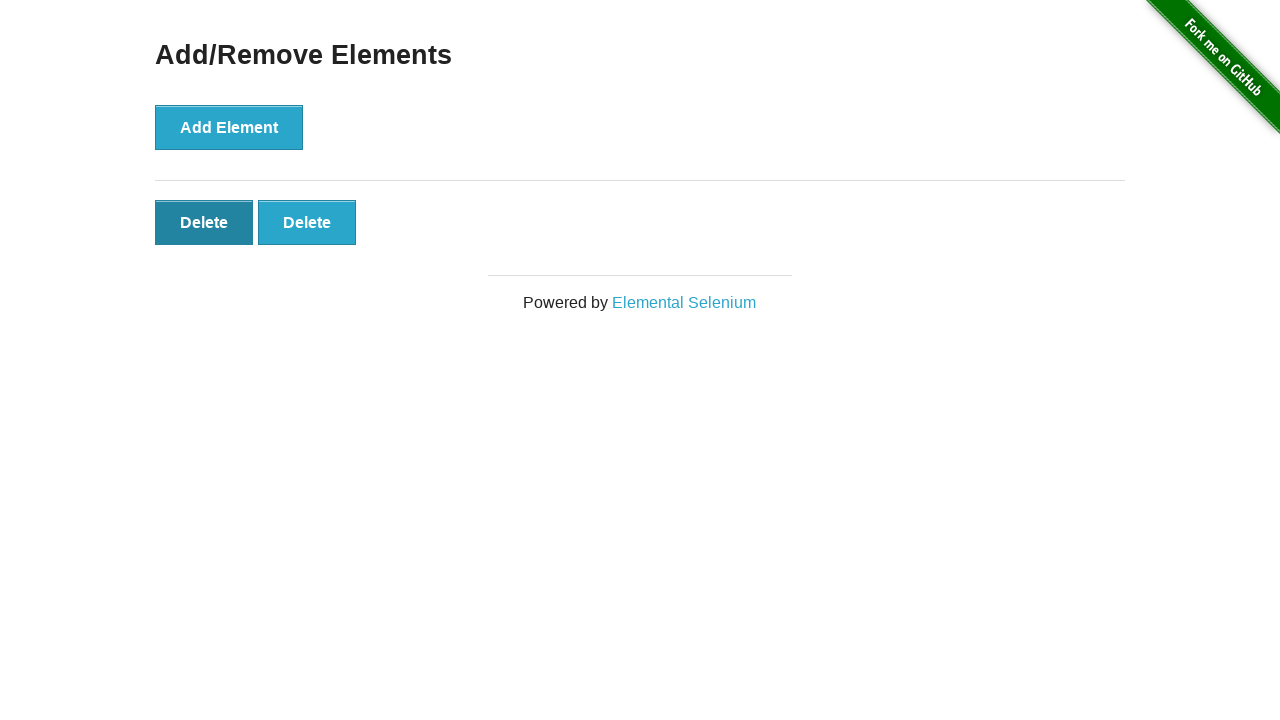

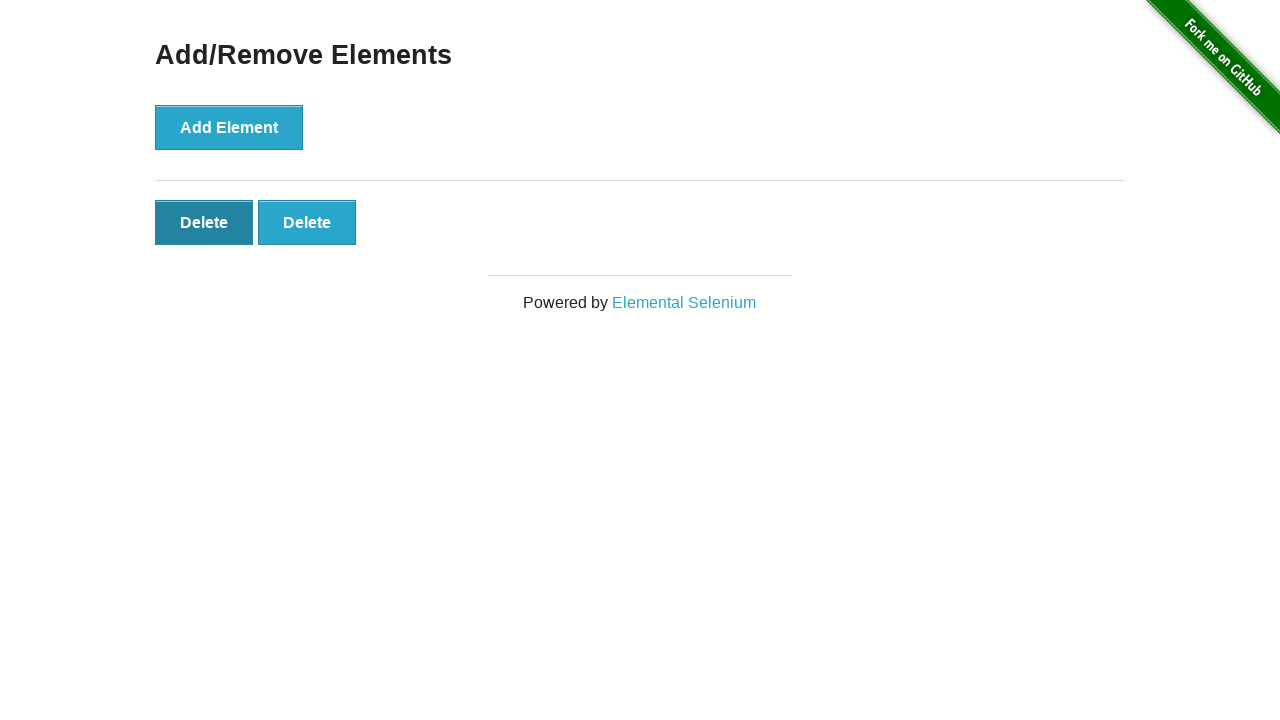